Tests input field functionality by entering "1000" into a number input field, clearing it, then entering "999".

Starting URL: http://the-internet.herokuapp.com/inputs

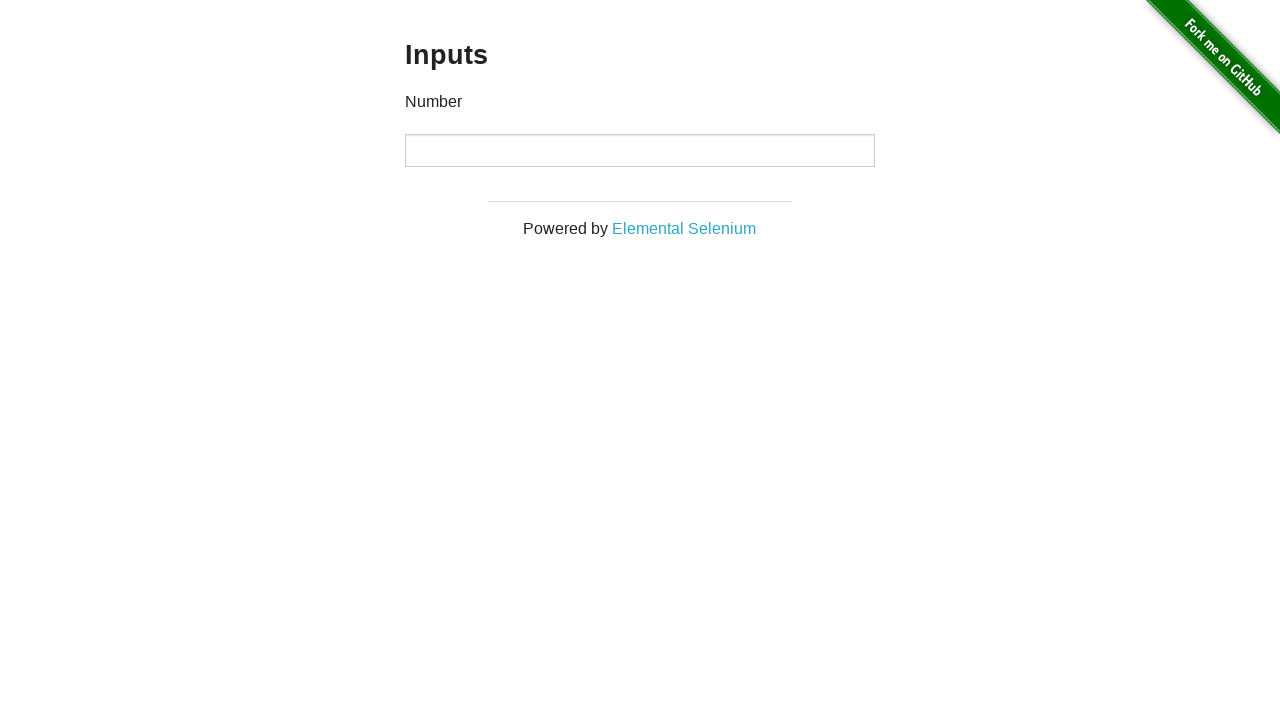

Entered '1000' into number input field on input[type='number']
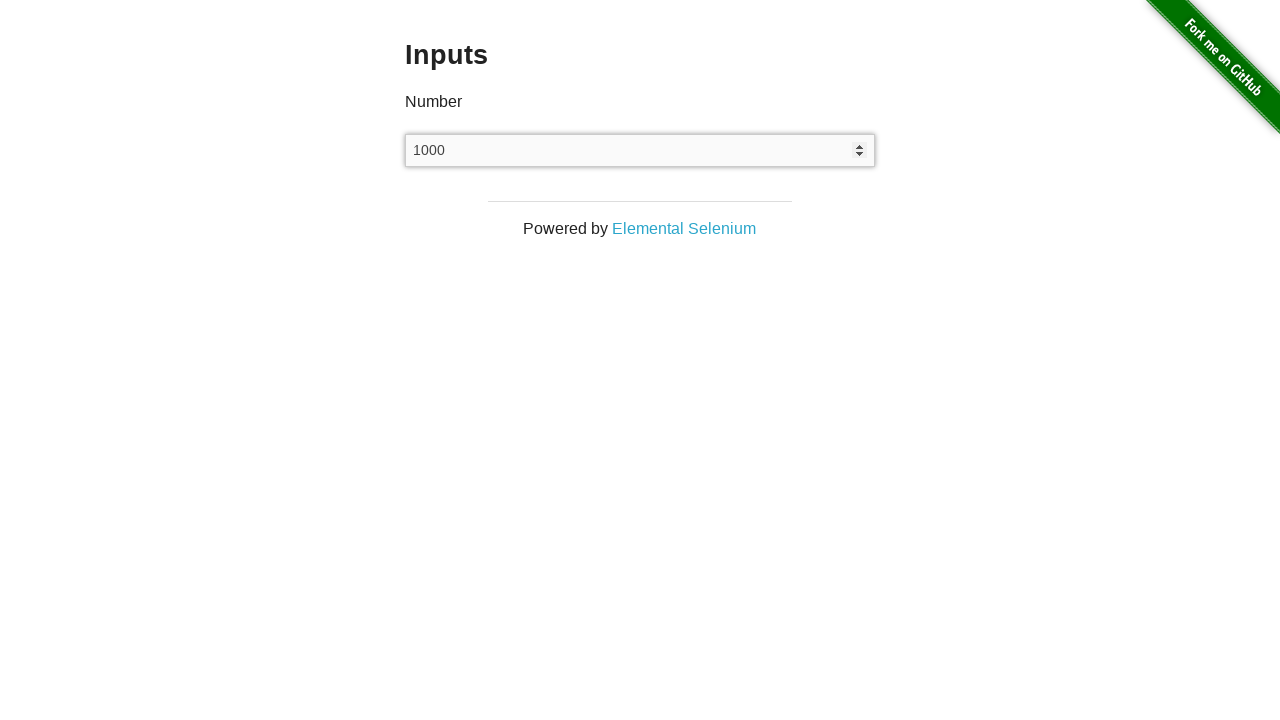

Cleared the number input field on input[type='number']
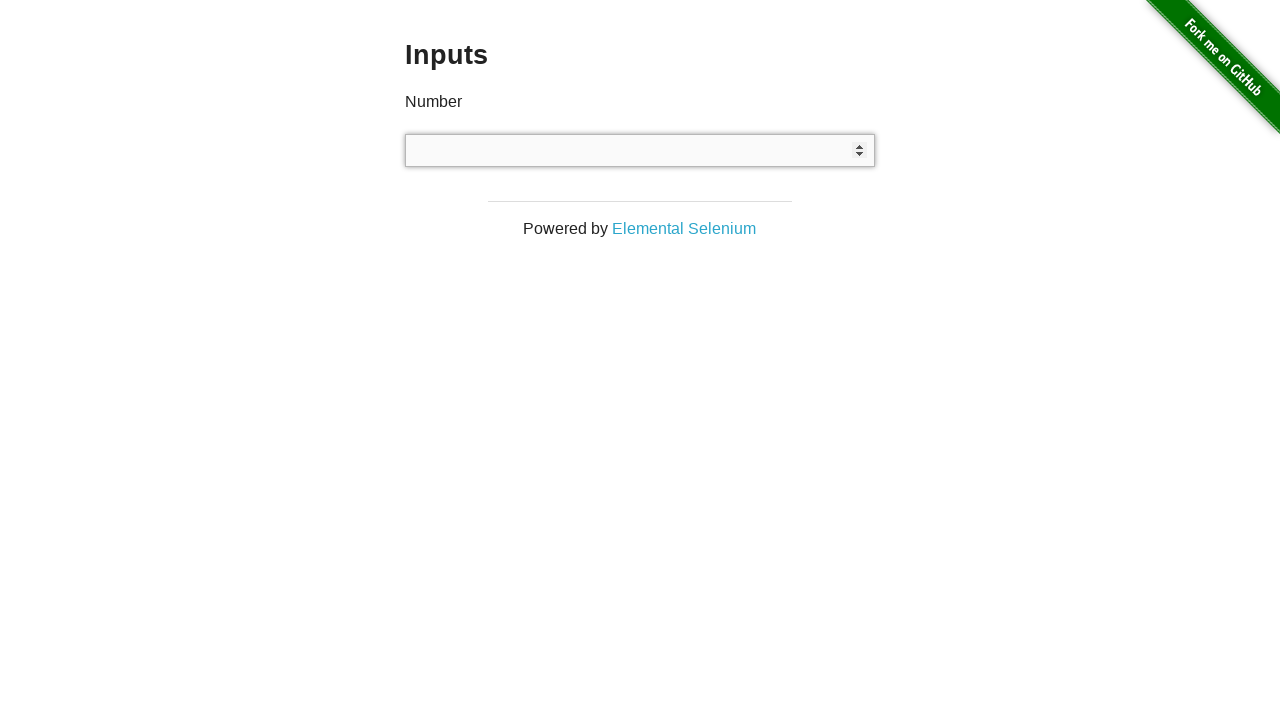

Entered '999' into number input field on input[type='number']
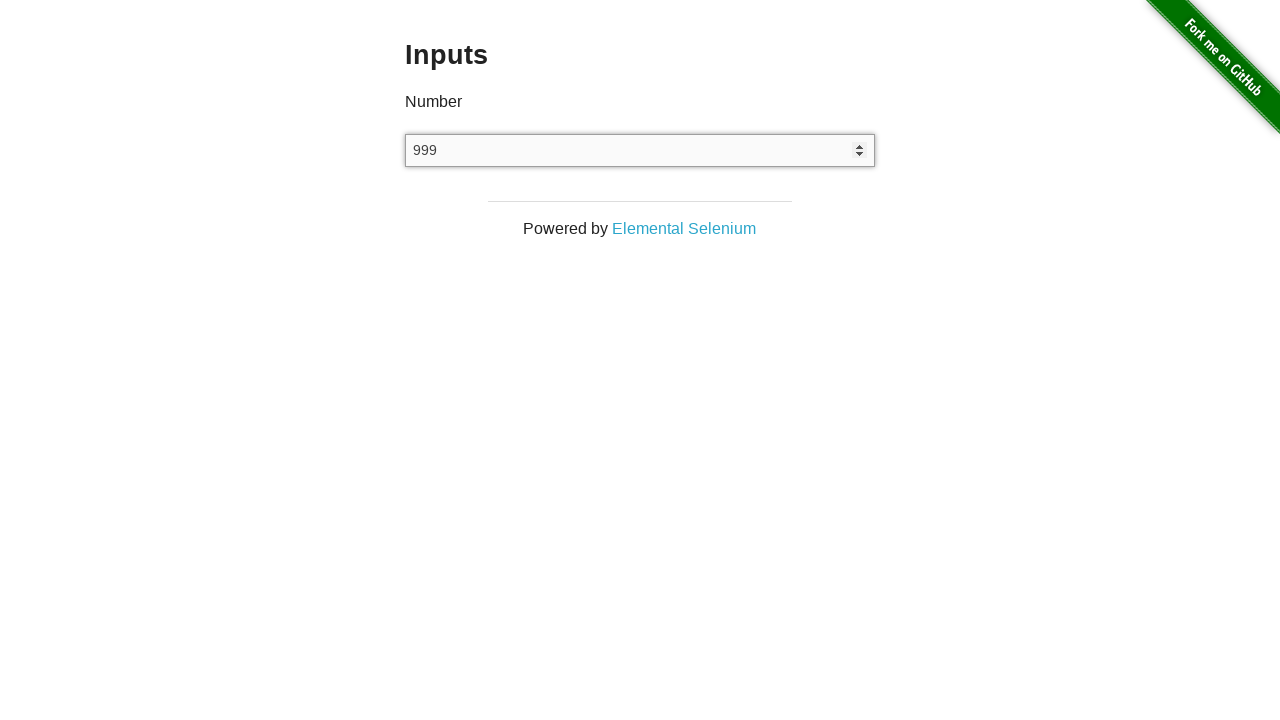

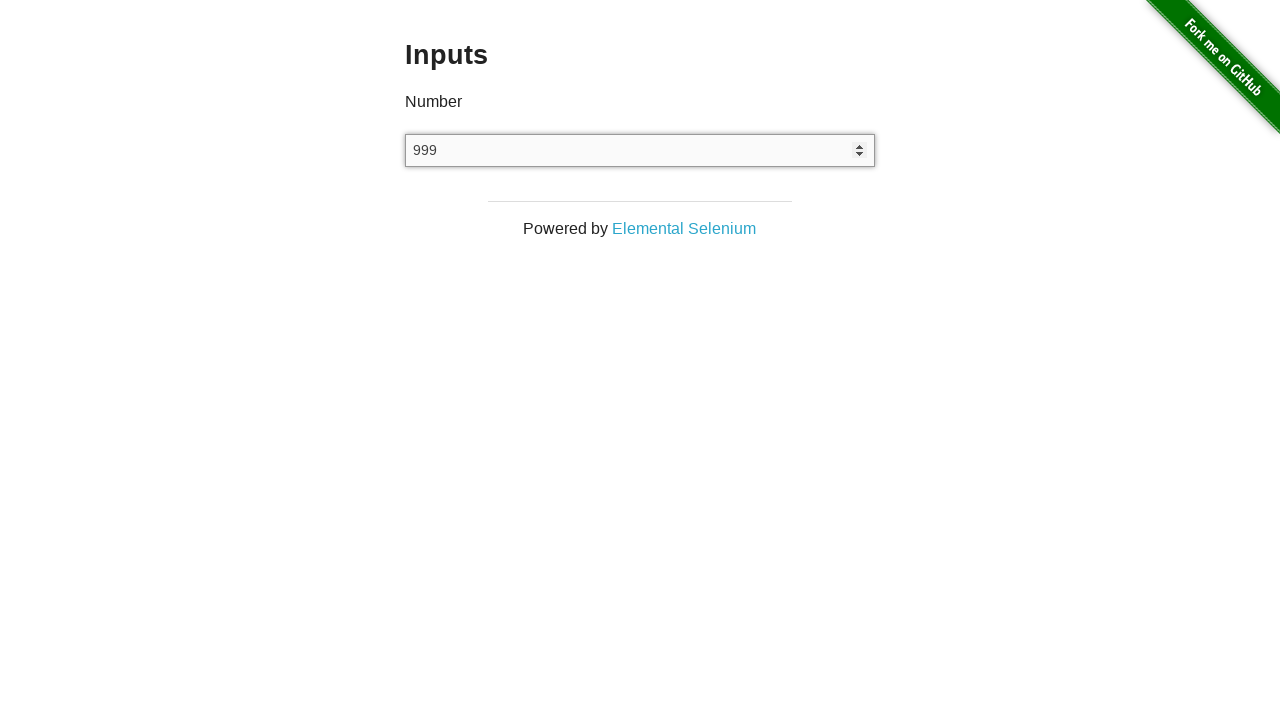